Tests a practice form submission by filling in name, email, password fields, selecting gender from dropdown, choosing a radio button, entering birthdate, and submitting the form to verify success message

Starting URL: https://rahulshettyacademy.com/angularpractice/

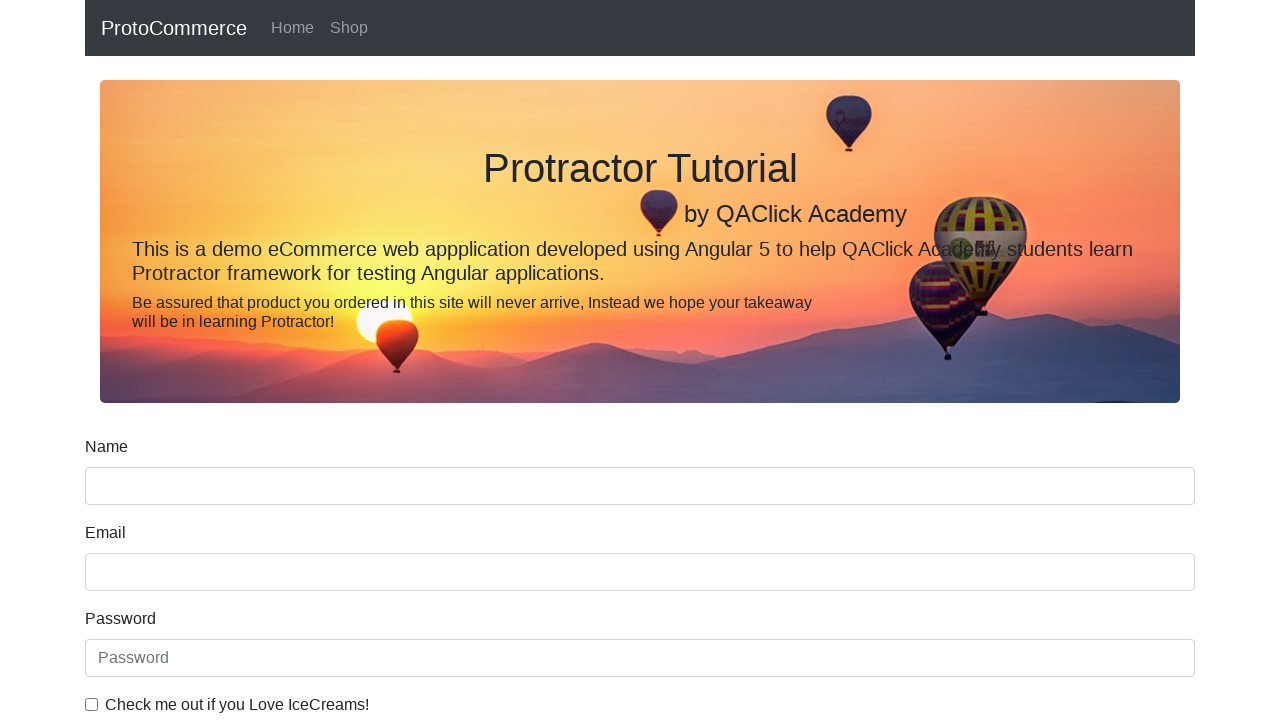

Filled name field with 'Abhi' on input[name='name']
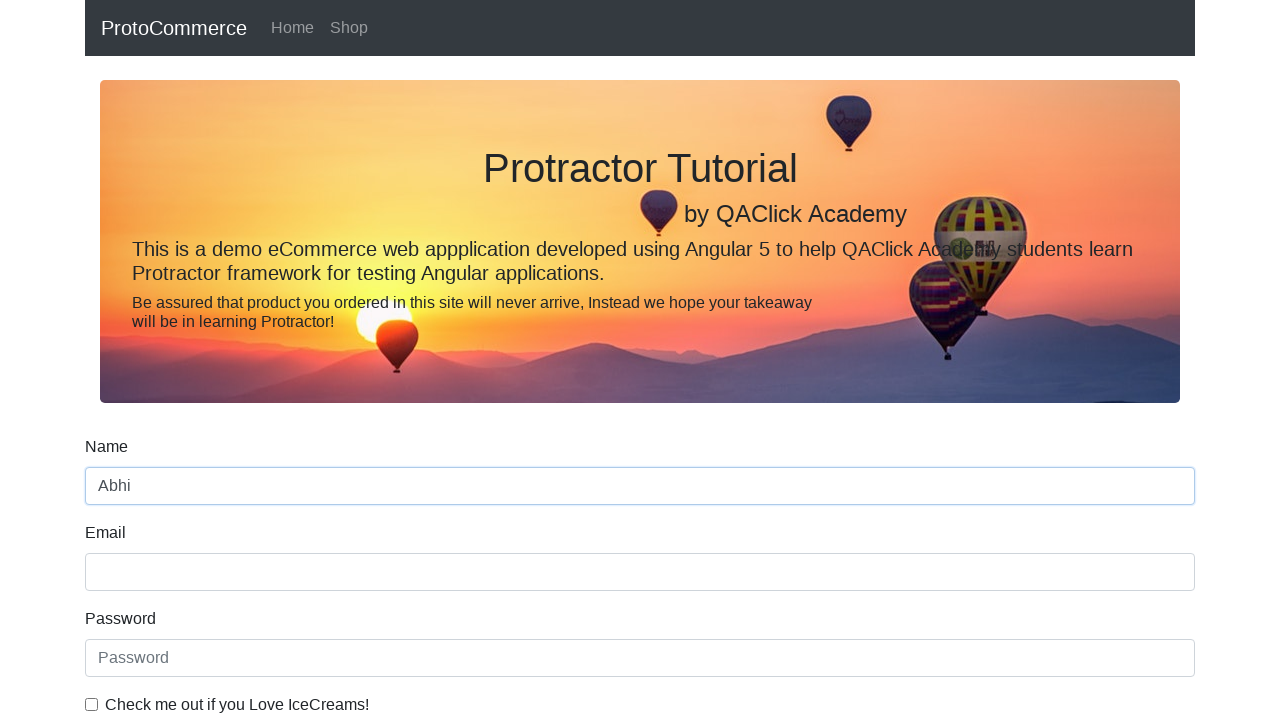

Filled email field with 'punj.abhi1@gmail.com' on input[name='email']
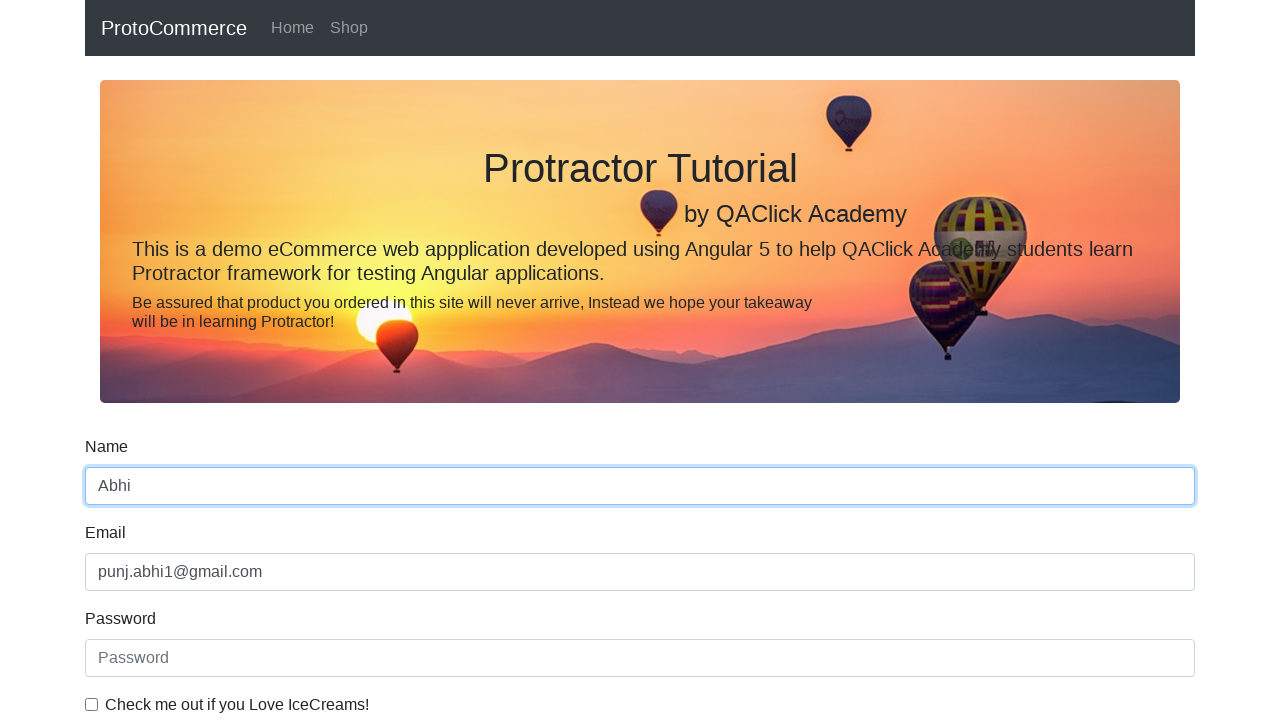

Filled password field with 'Password' on #exampleInputPassword1
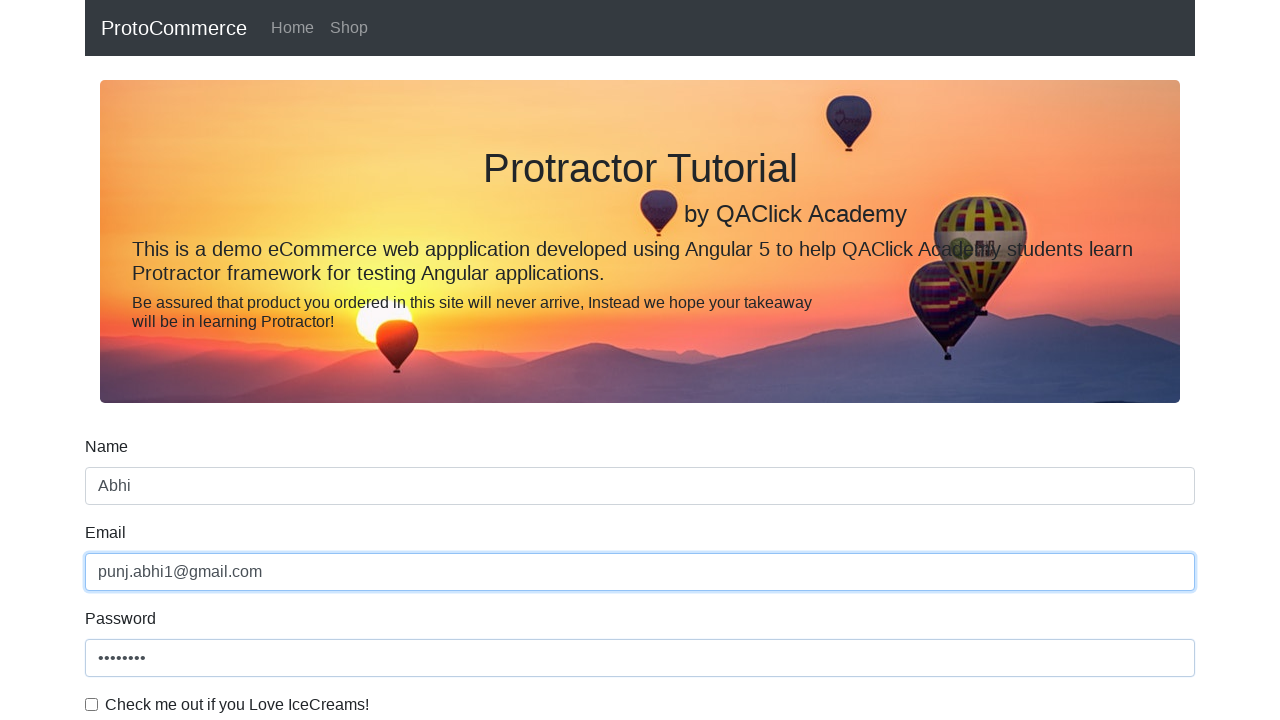

Clicked checkbox to accept terms at (92, 704) on #exampleCheck1
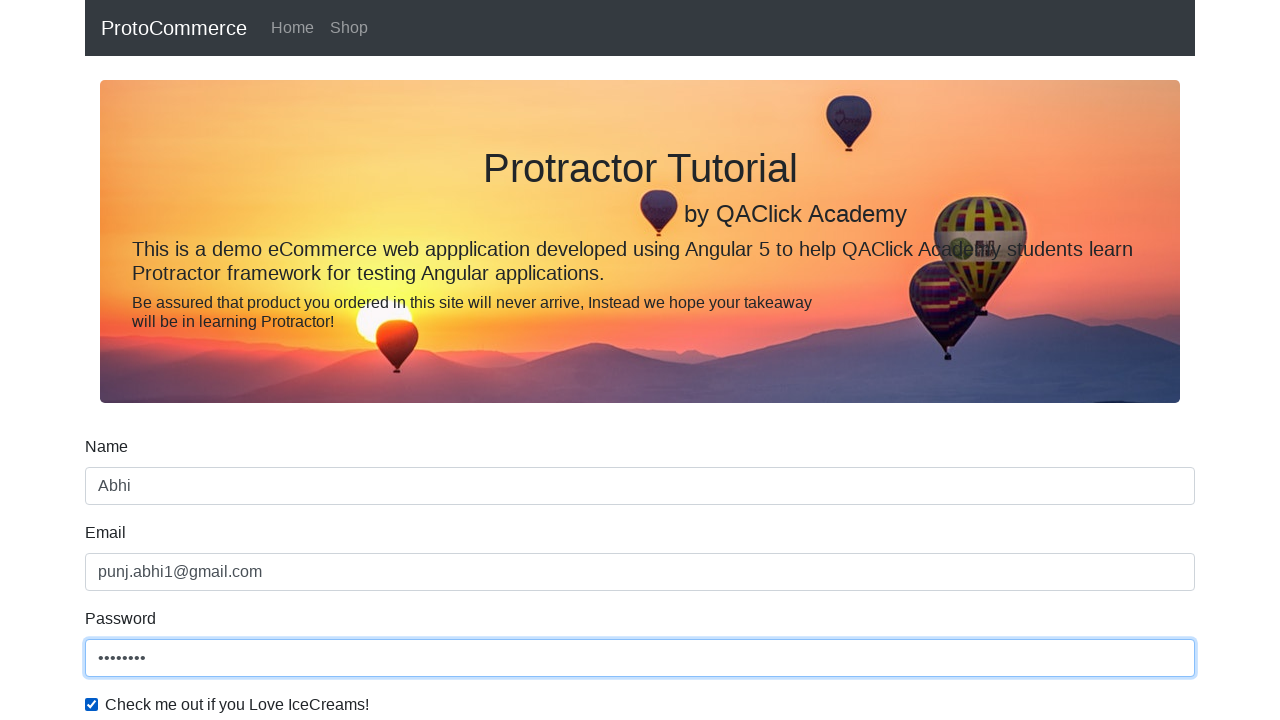

Selected 'Male' from gender dropdown on #exampleFormControlSelect1
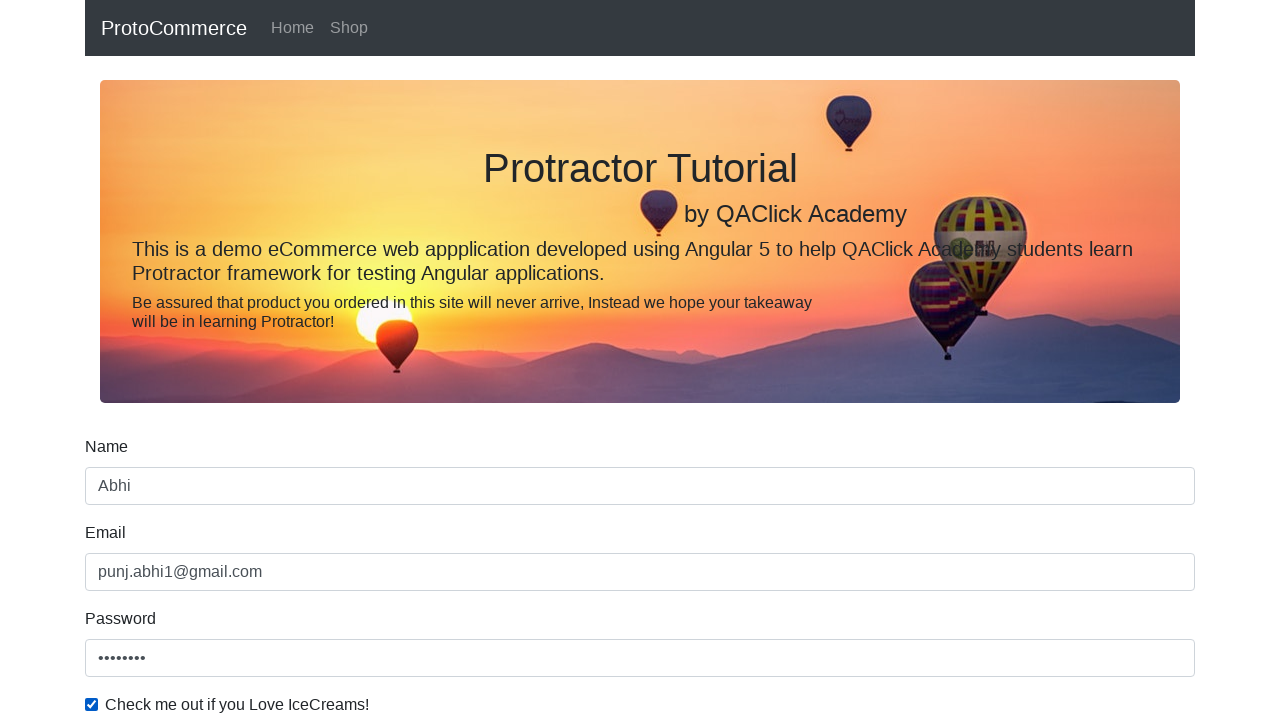

Selected employment status radio button at (326, 360) on #inlineRadio2
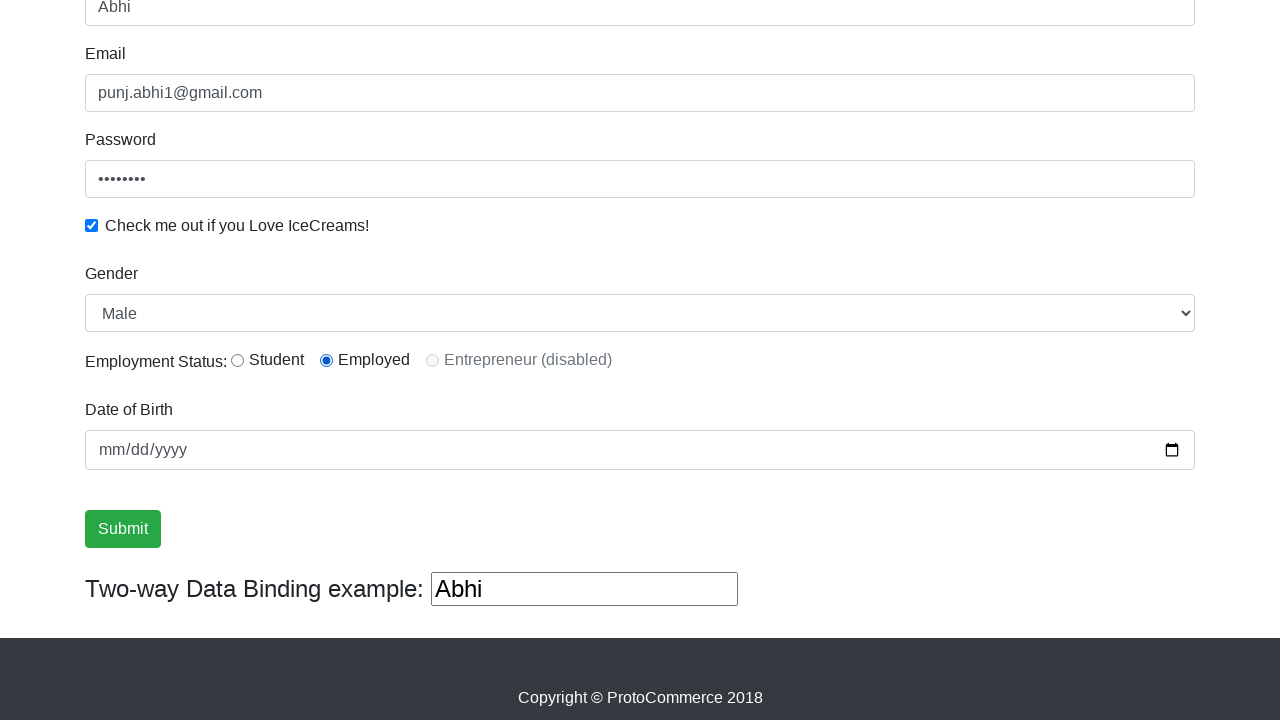

Filled birthdate field with '1998-07-08' on input[name='bday']
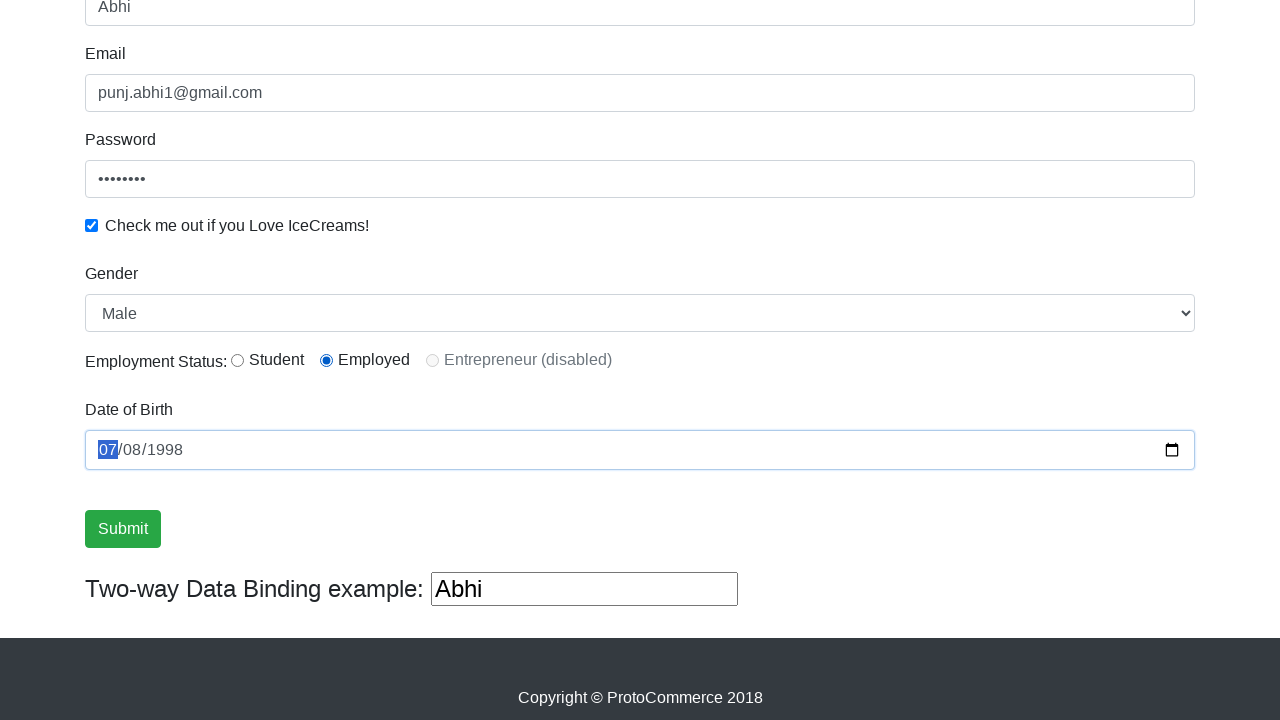

Clicked submit button to submit the form at (123, 529) on .btn.btn-success
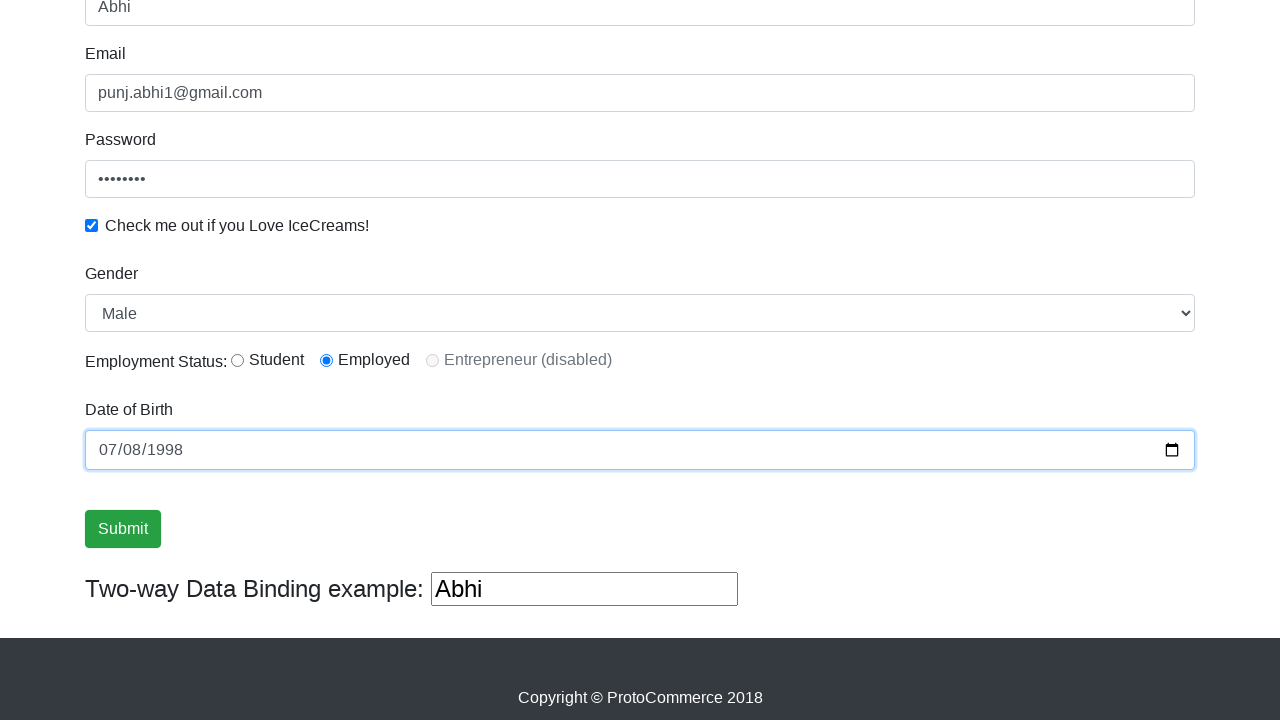

Success alert message appeared confirming form submission
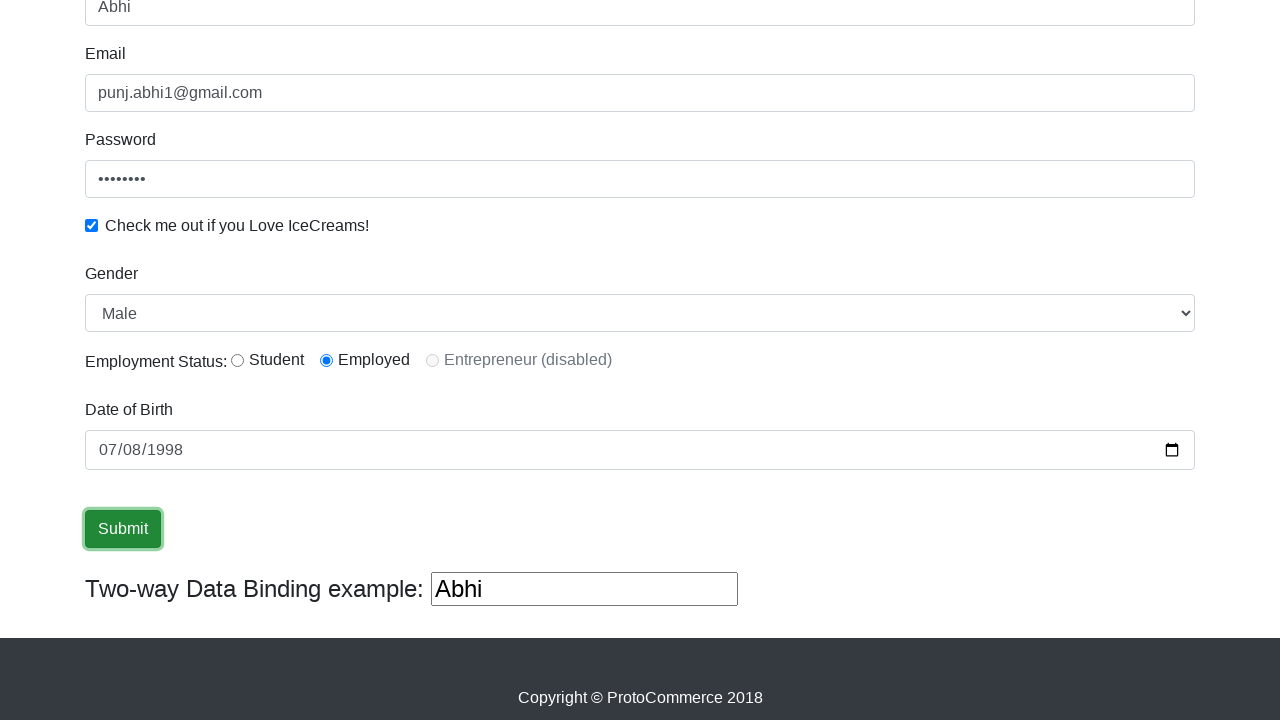

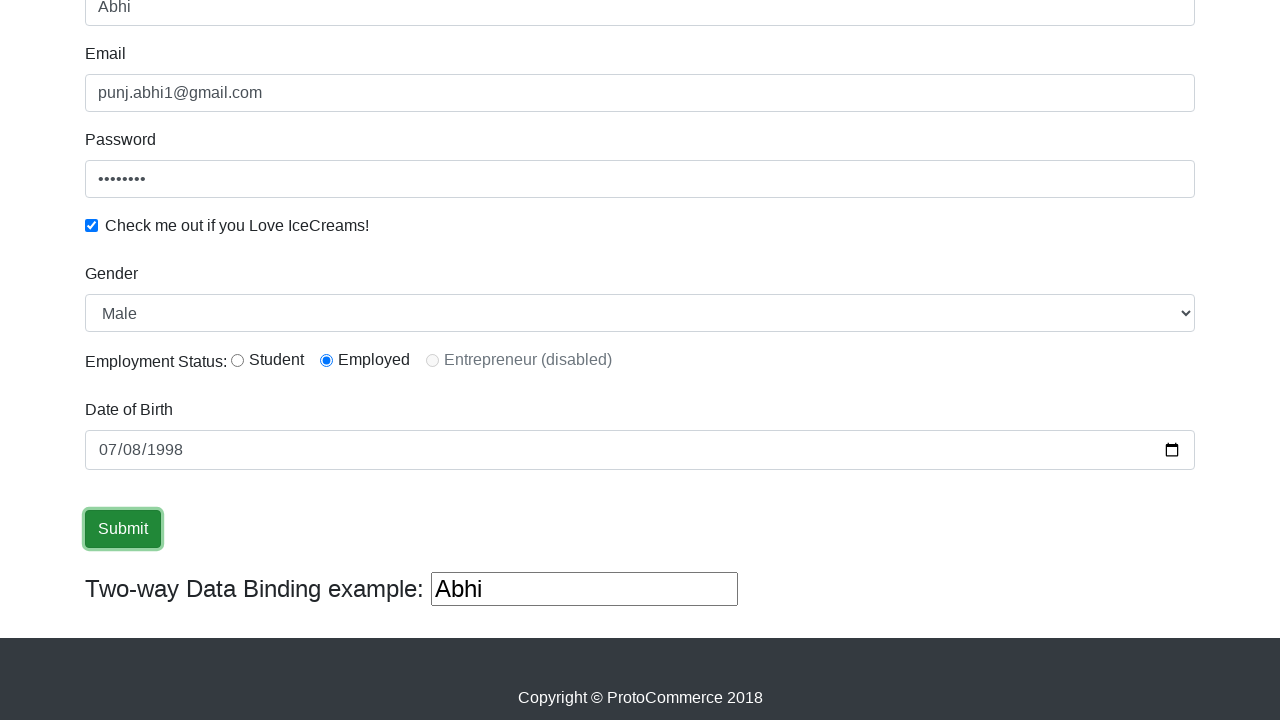